Tests click and hold mouse interaction by performing a click-and-hold action on an element and verifying the status changes to "focused"

Starting URL: https://www.selenium.dev/selenium/web/mouse_interaction.html

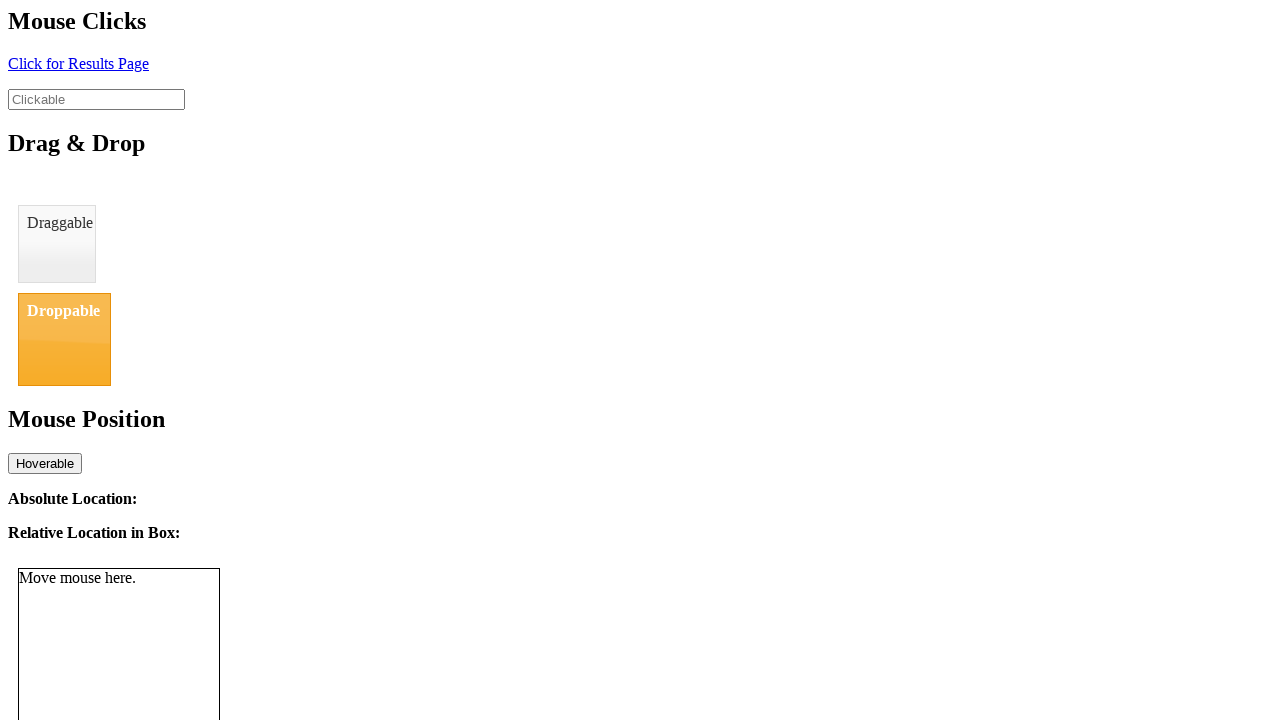

Hovered over the clickable element at (96, 99) on #clickable
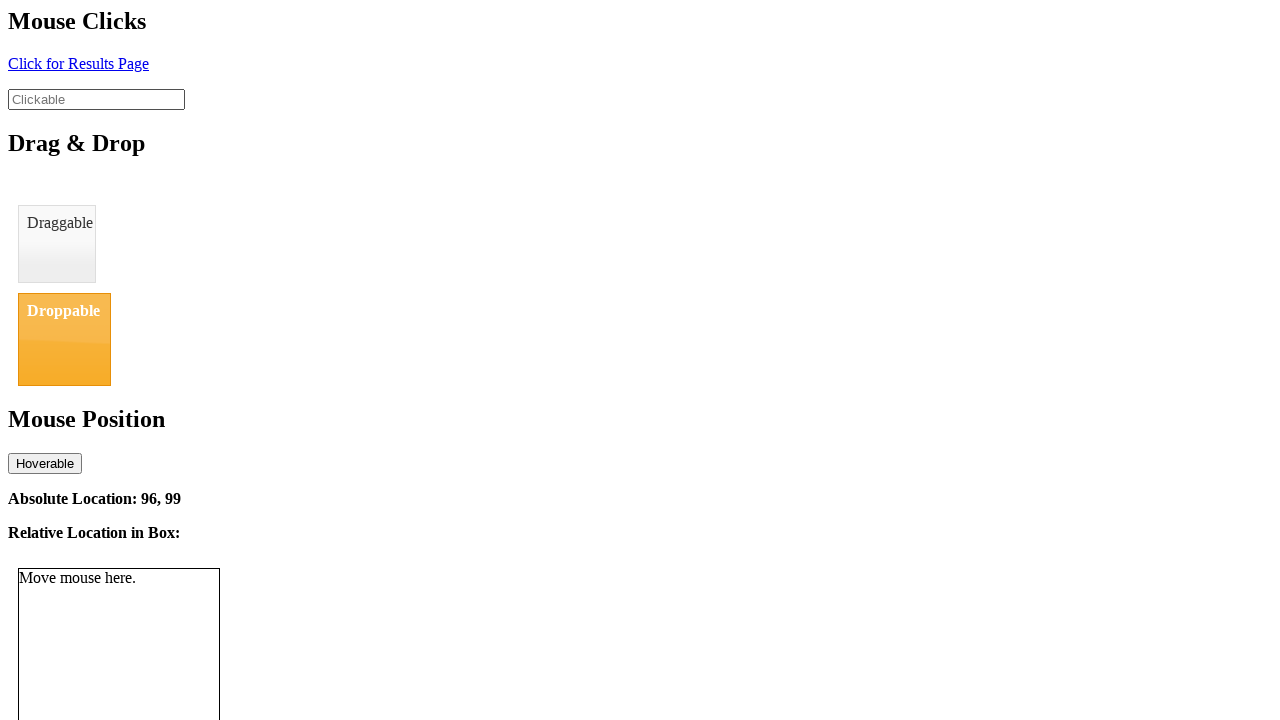

Performed mouse down action (click and hold) at (96, 99)
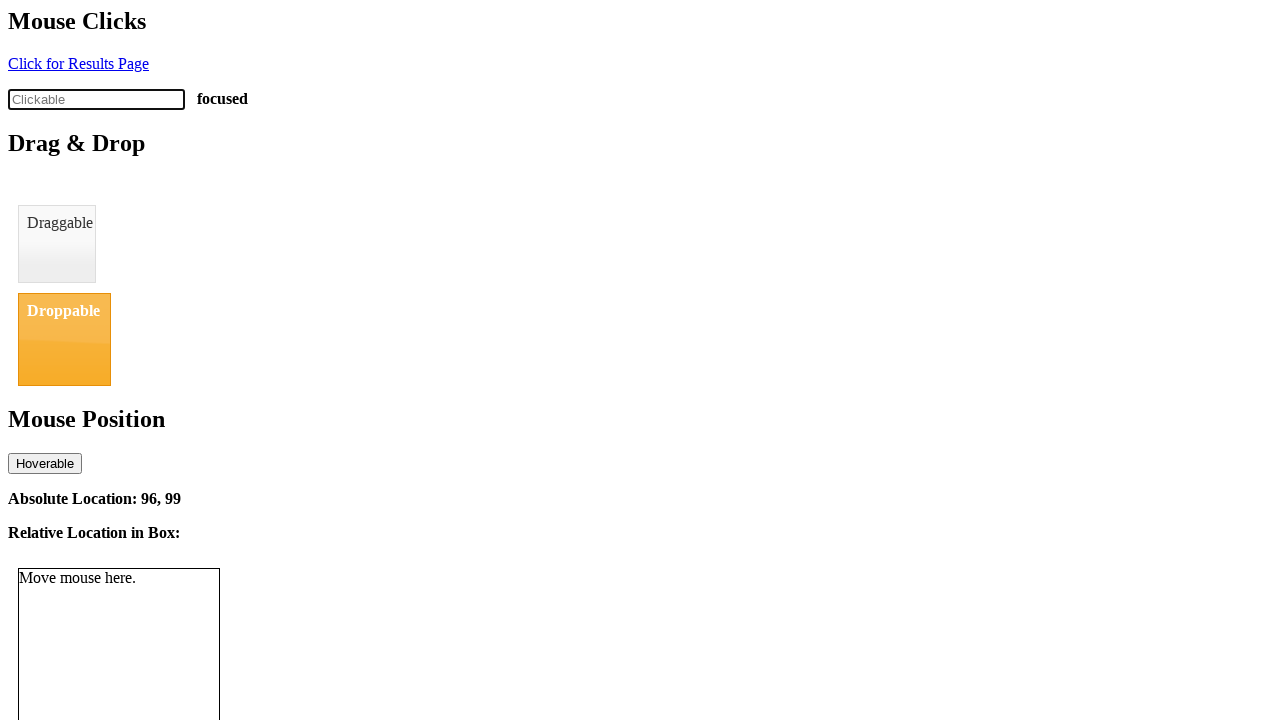

Retrieved status text from click-status element
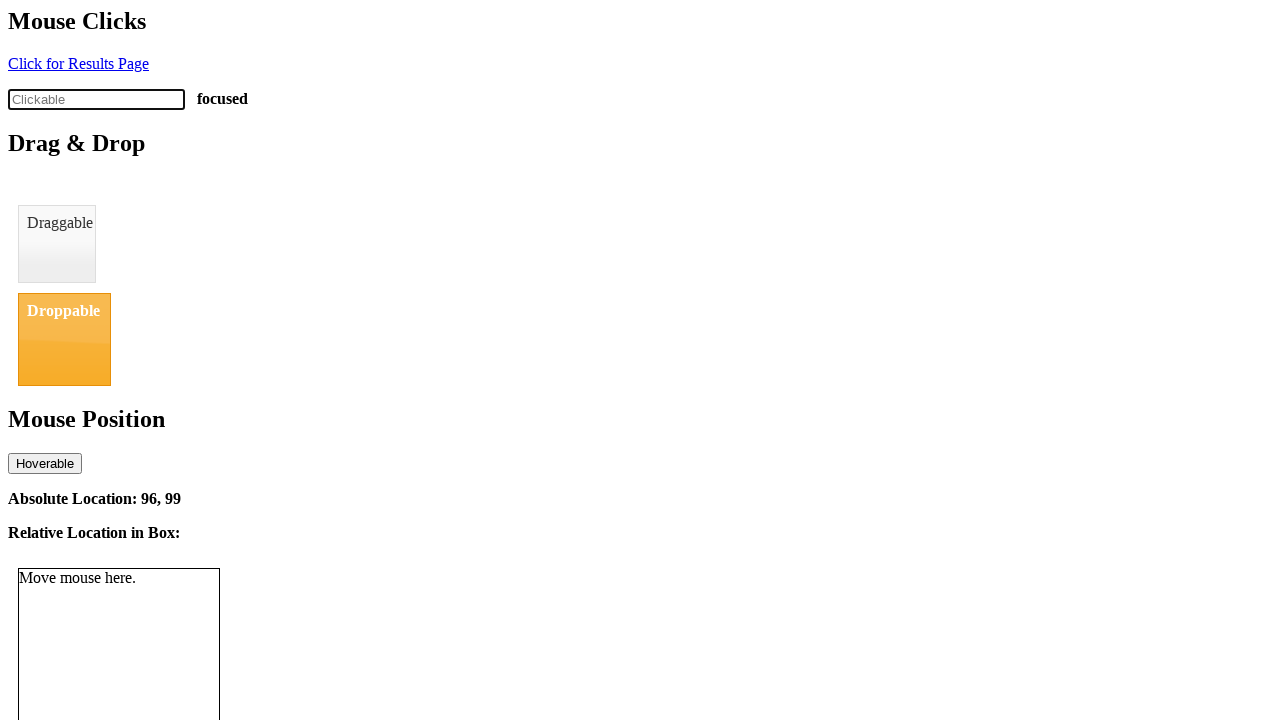

Verified status changed to 'focused'
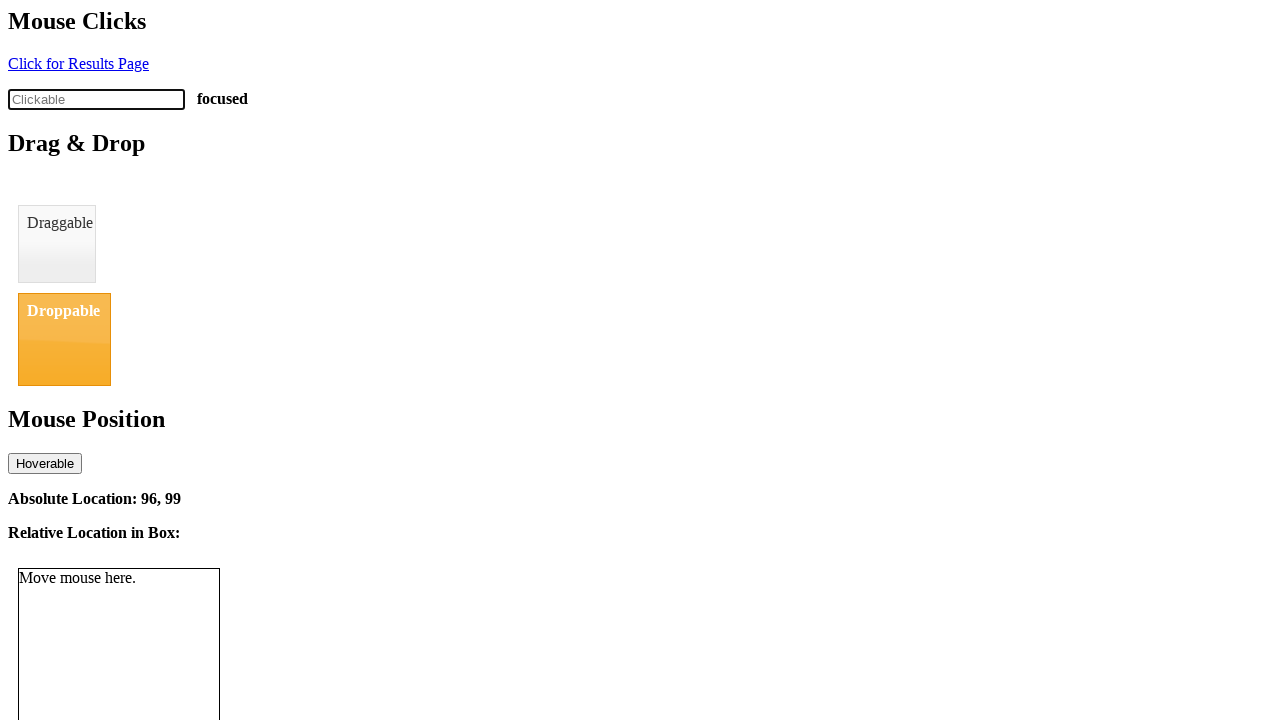

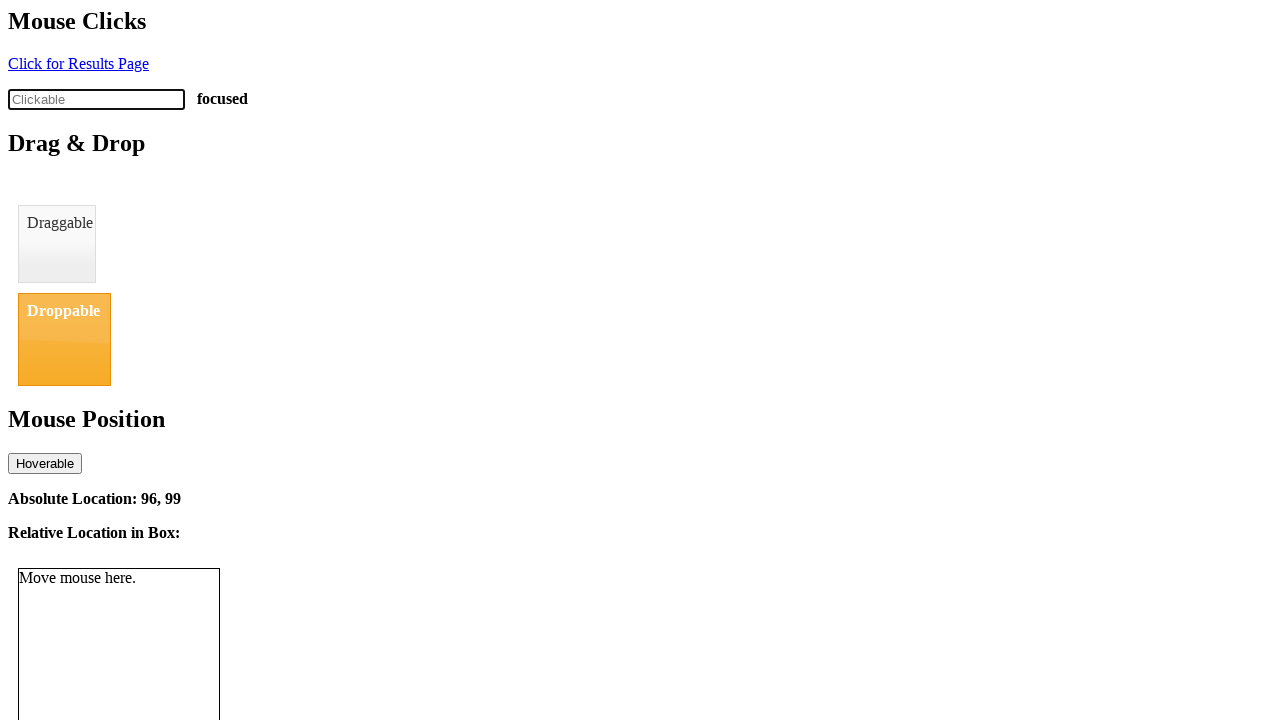